Tests A/B test opt-out by visiting the page, verifying it shows an A/B test variant, then adding an opt-out cookie and refreshing to verify the page shows "No A/B Test"

Starting URL: http://the-internet.herokuapp.com/abtest

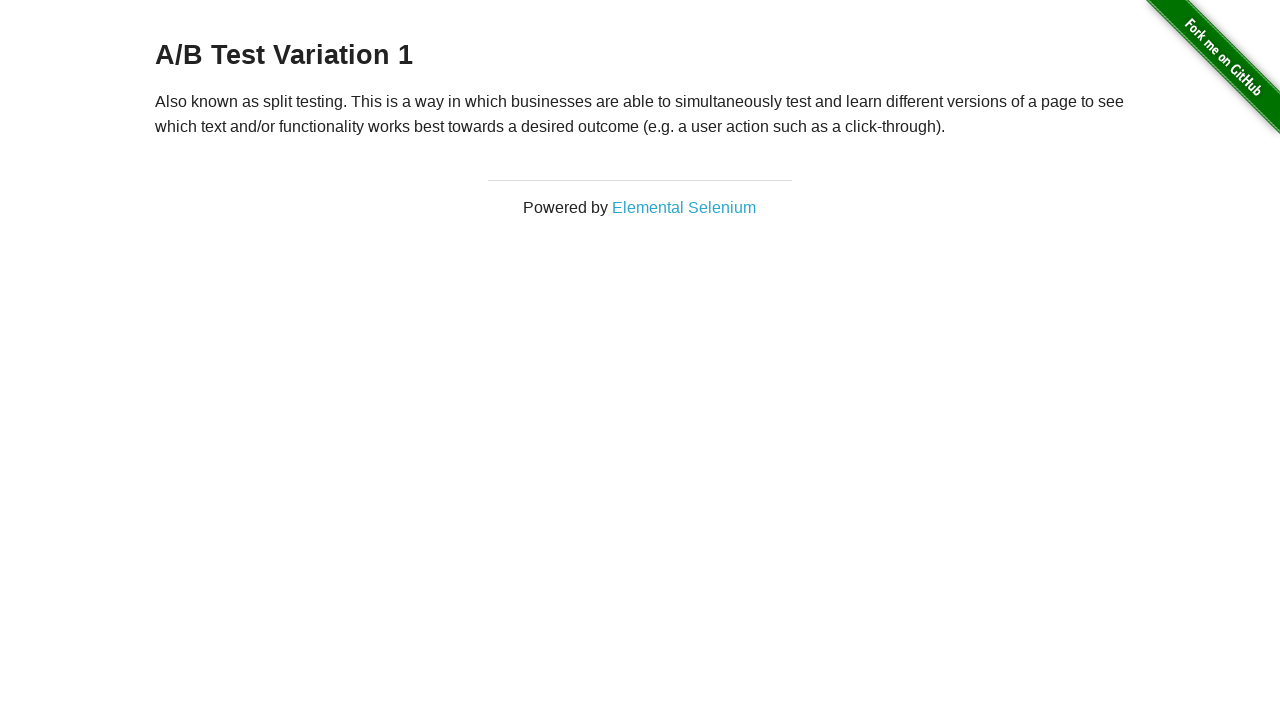

Retrieved heading text from h3 element
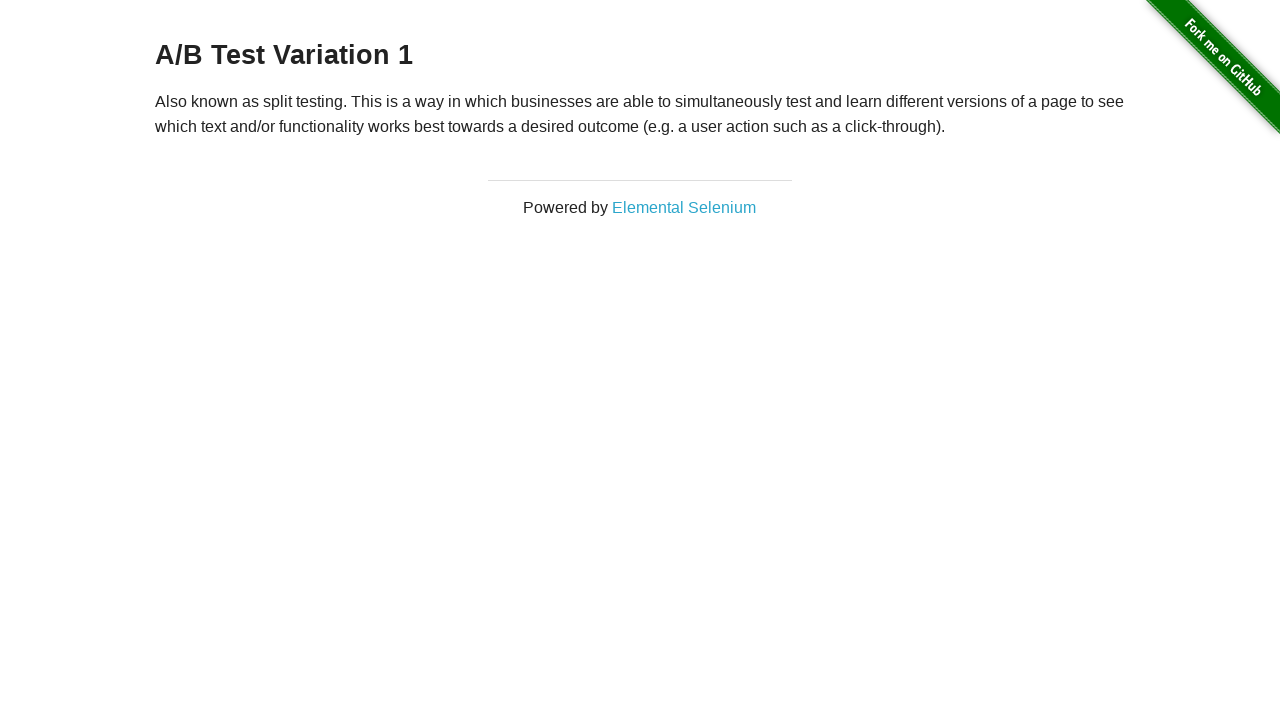

Verified heading starts with 'A/B Test'
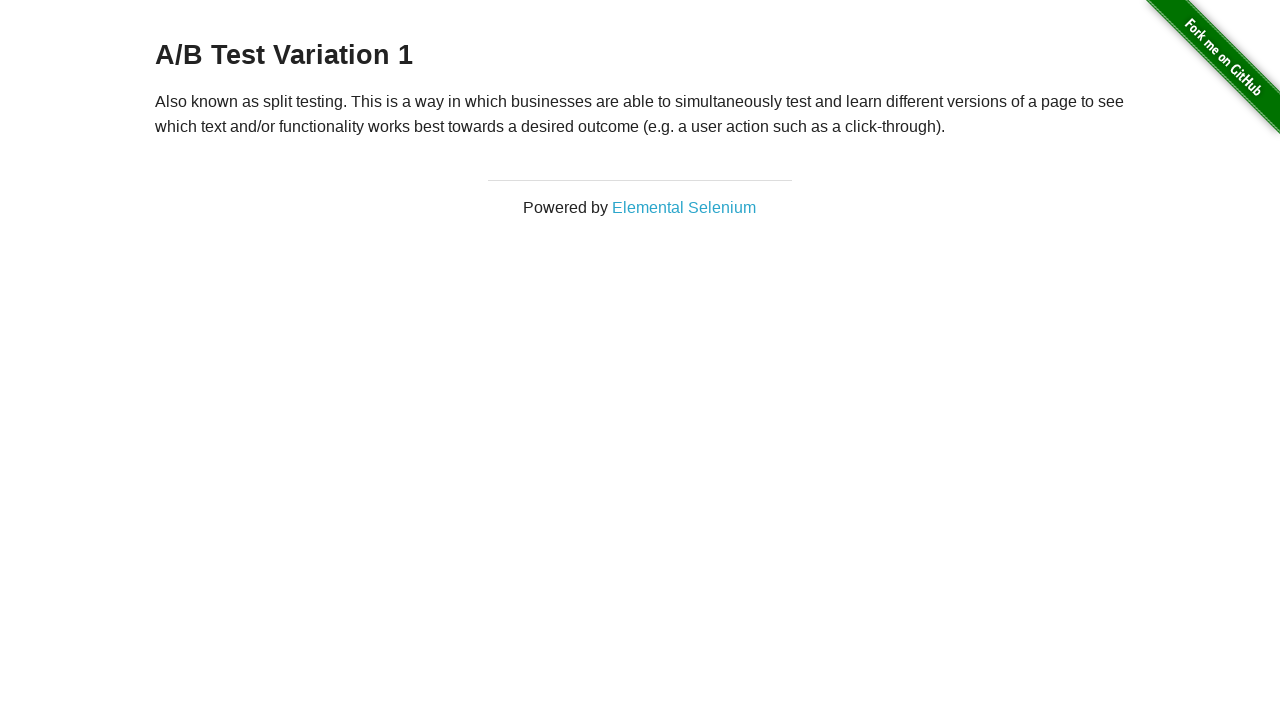

Added optimizelyOptOut cookie with value 'true'
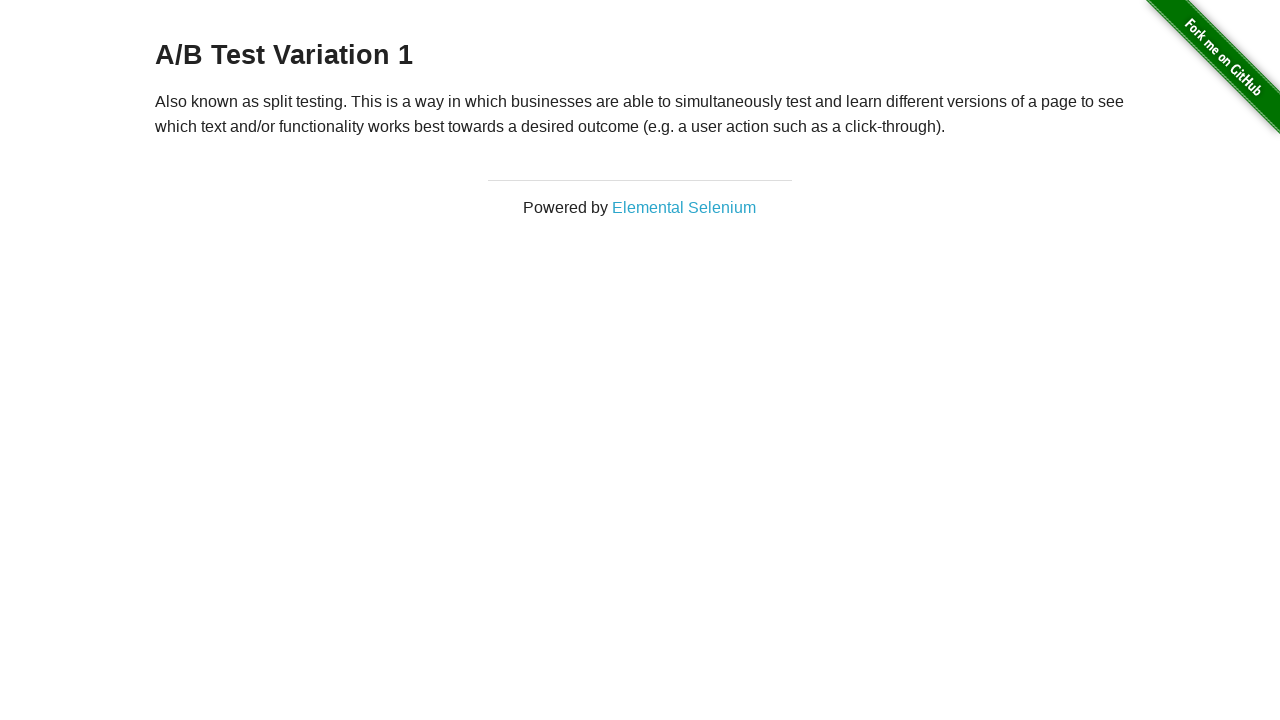

Reloaded the page after adding opt-out cookie
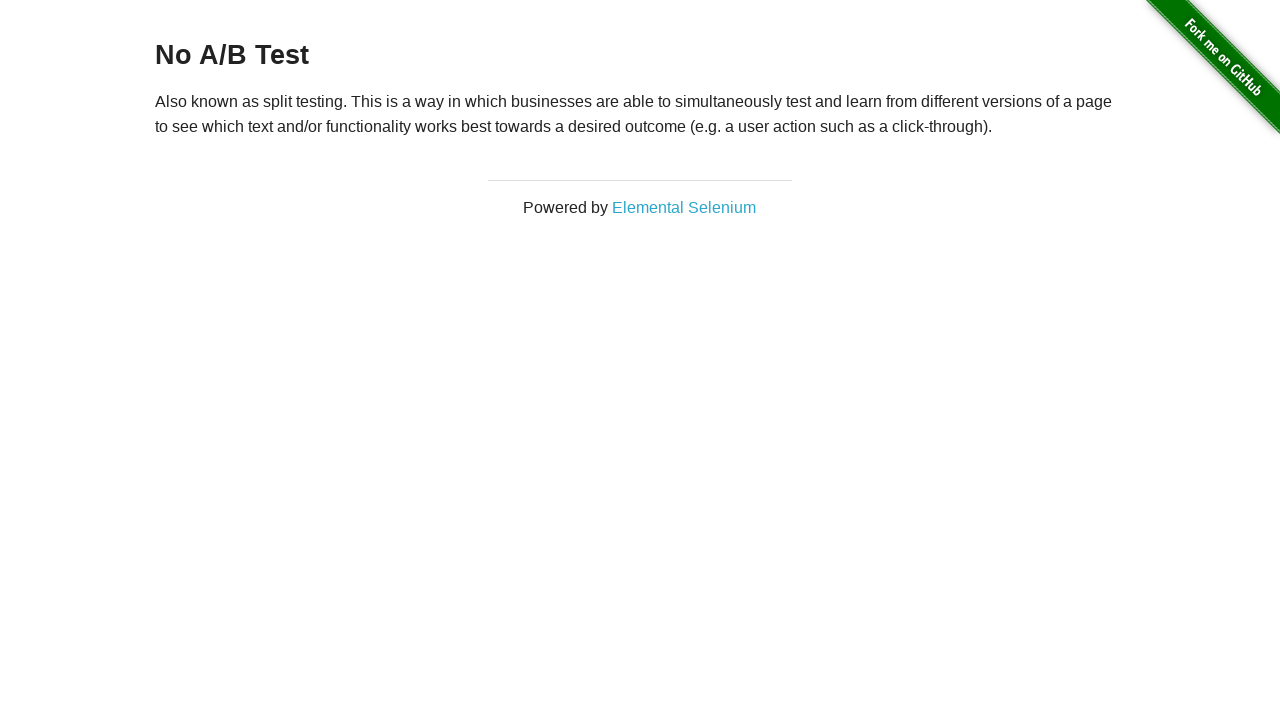

Retrieved heading text after page reload
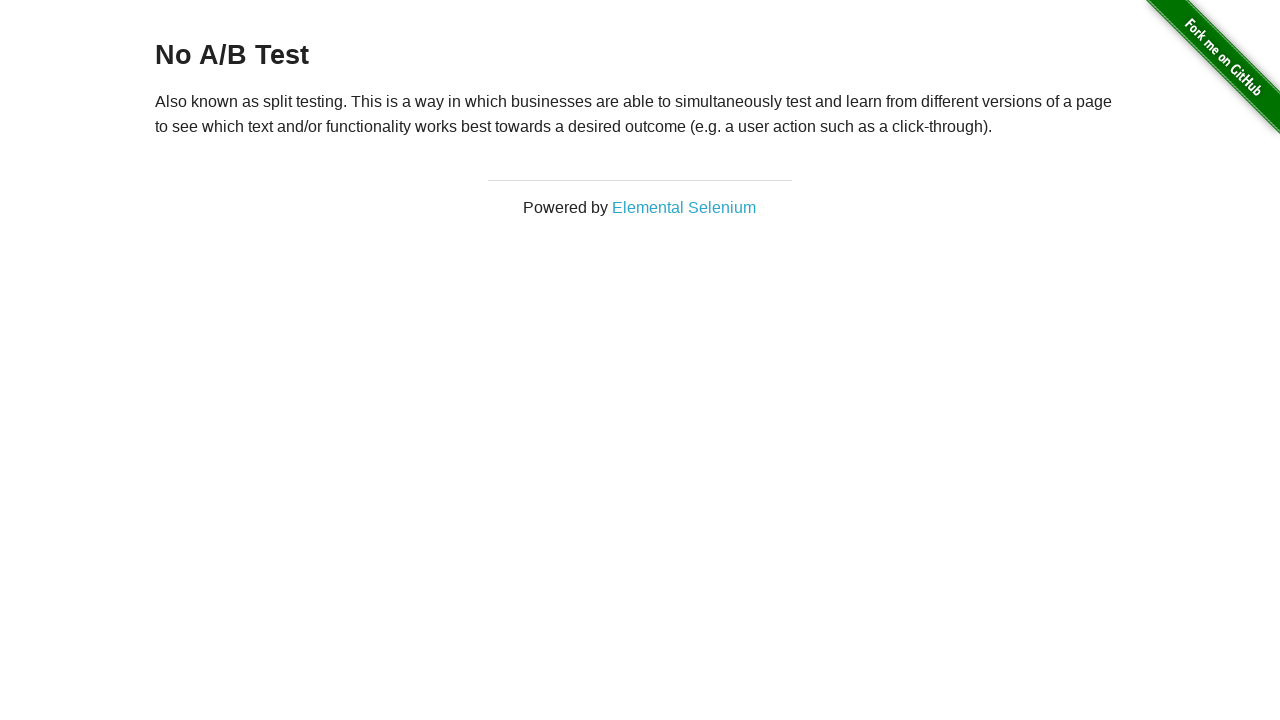

Verified heading displays 'No A/B Test' after opt-out cookie
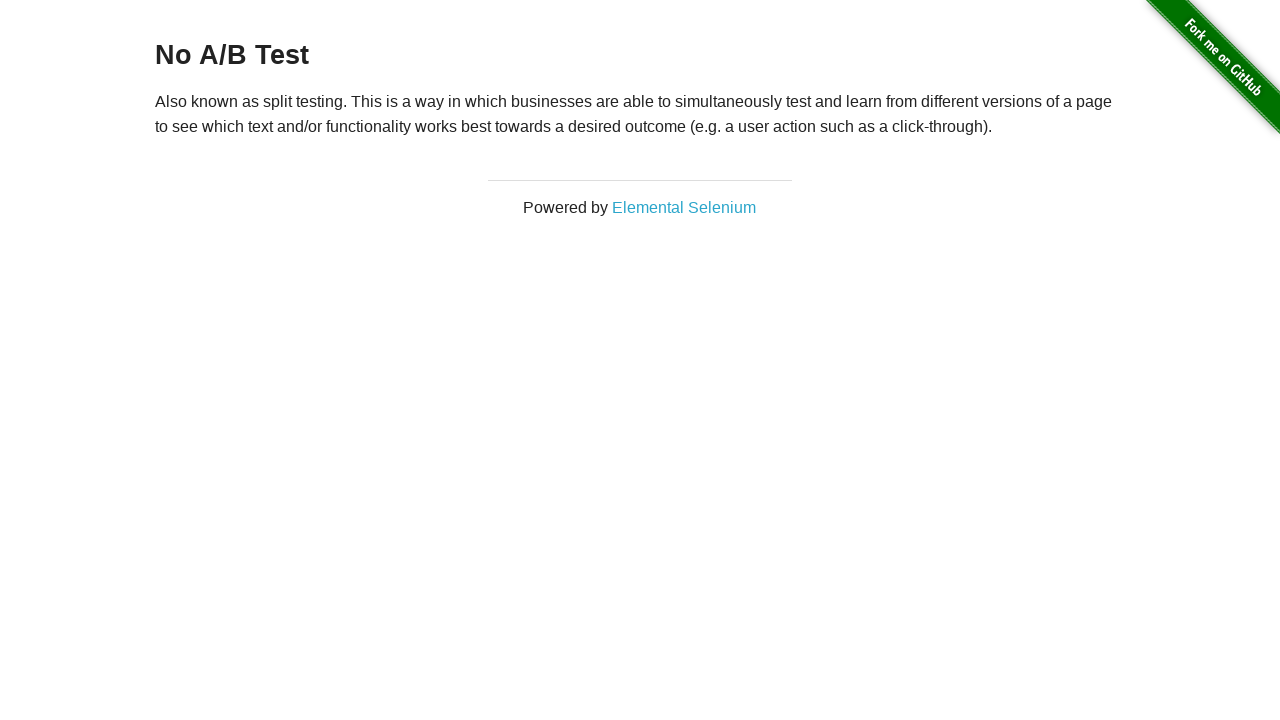

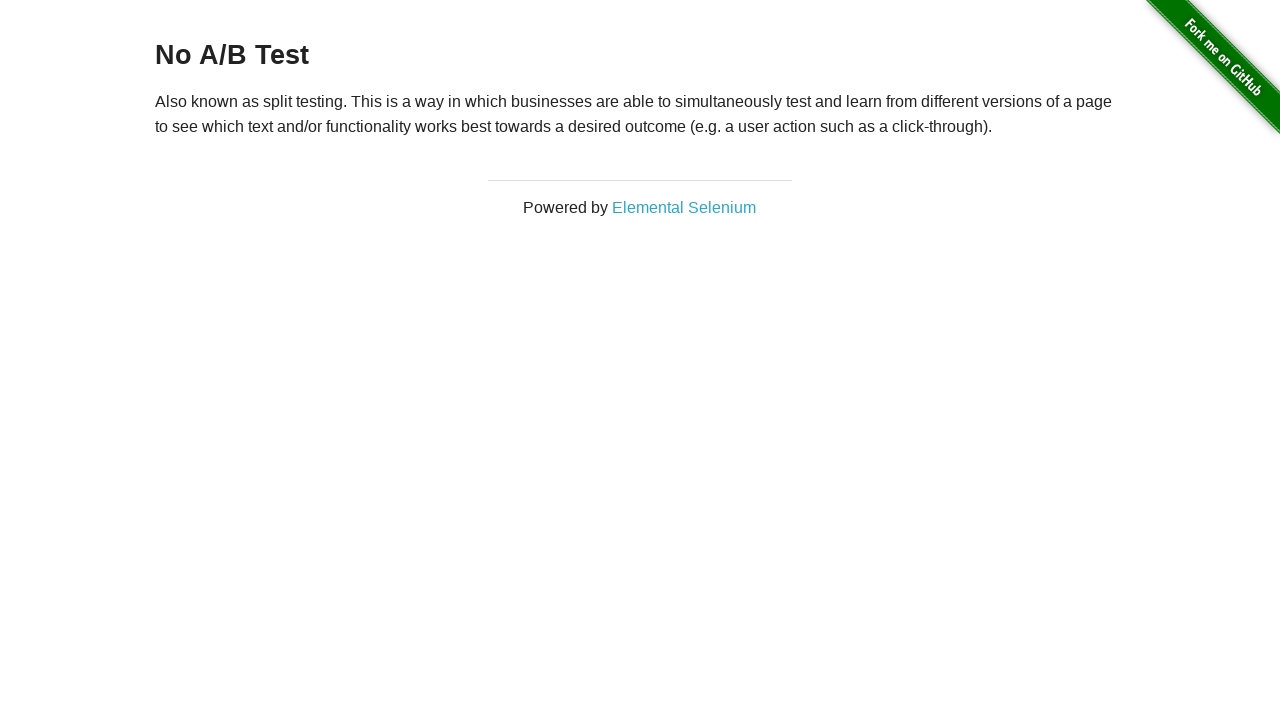